Navigates to the k6 test site and takes a screenshot of the page after it loads.

Starting URL: https://test.k6.io/

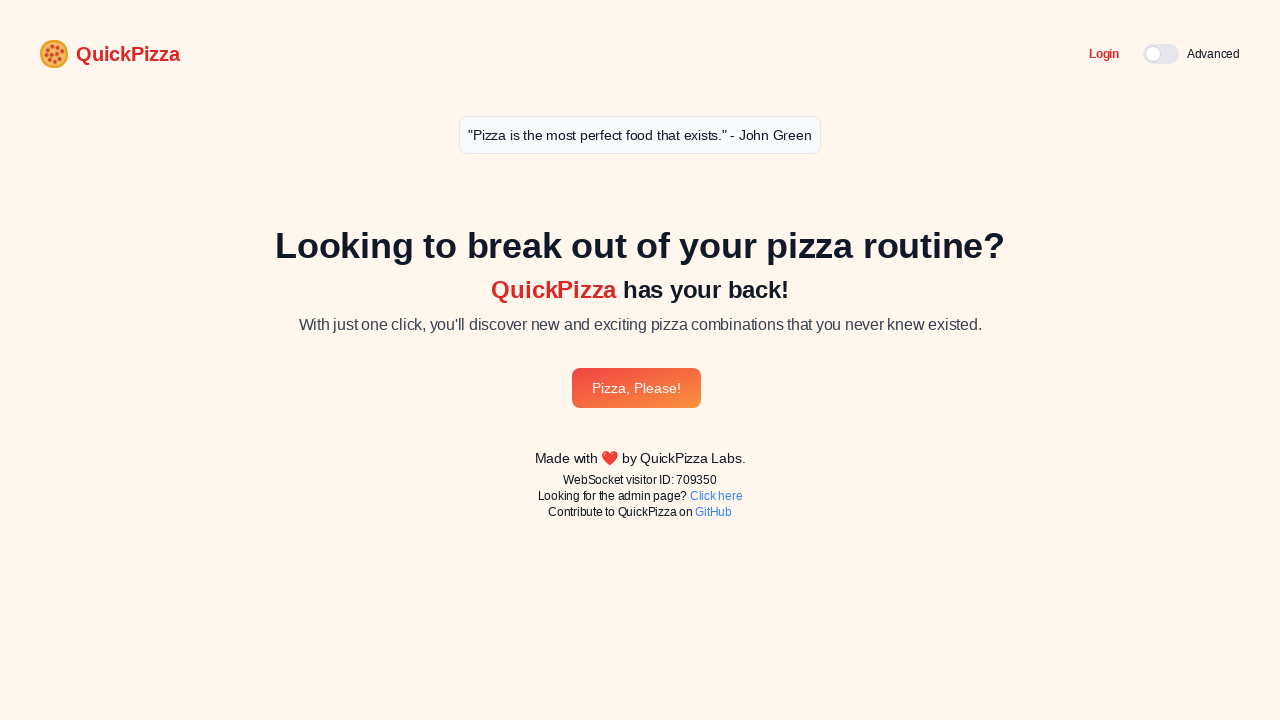

Navigated to k6 test site at https://test.k6.io/
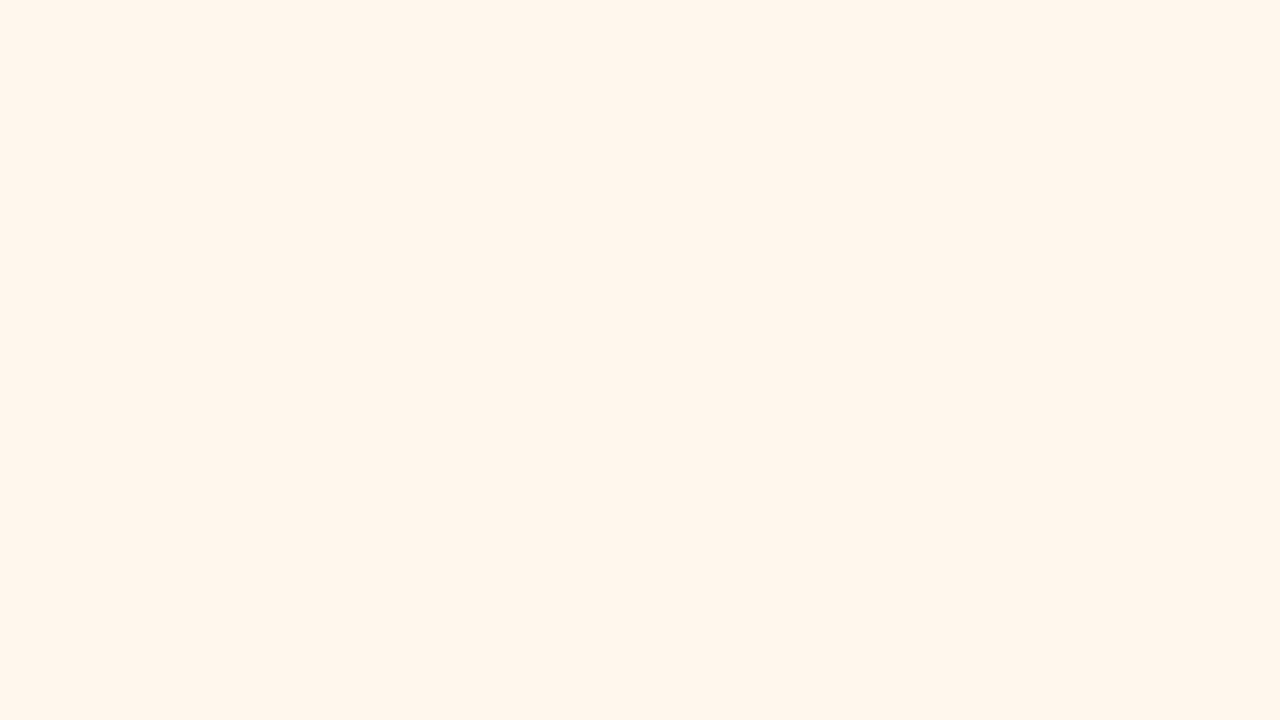

Page loaded with networkidle state
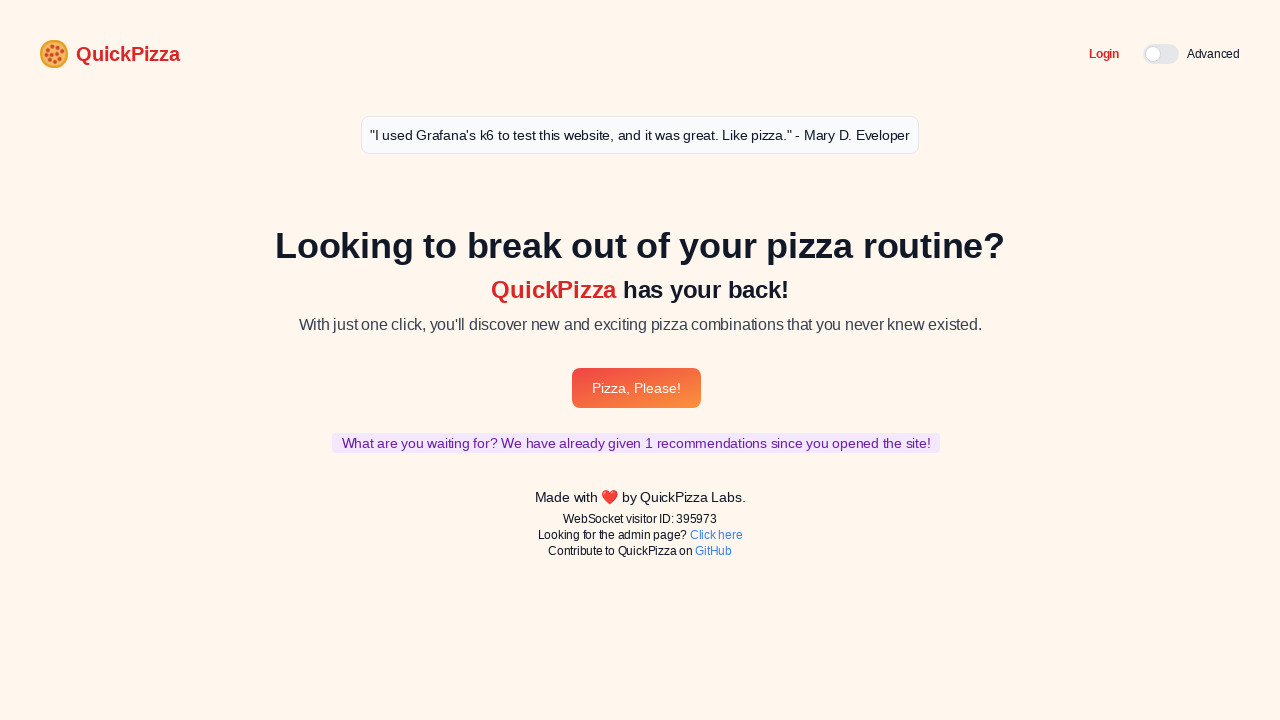

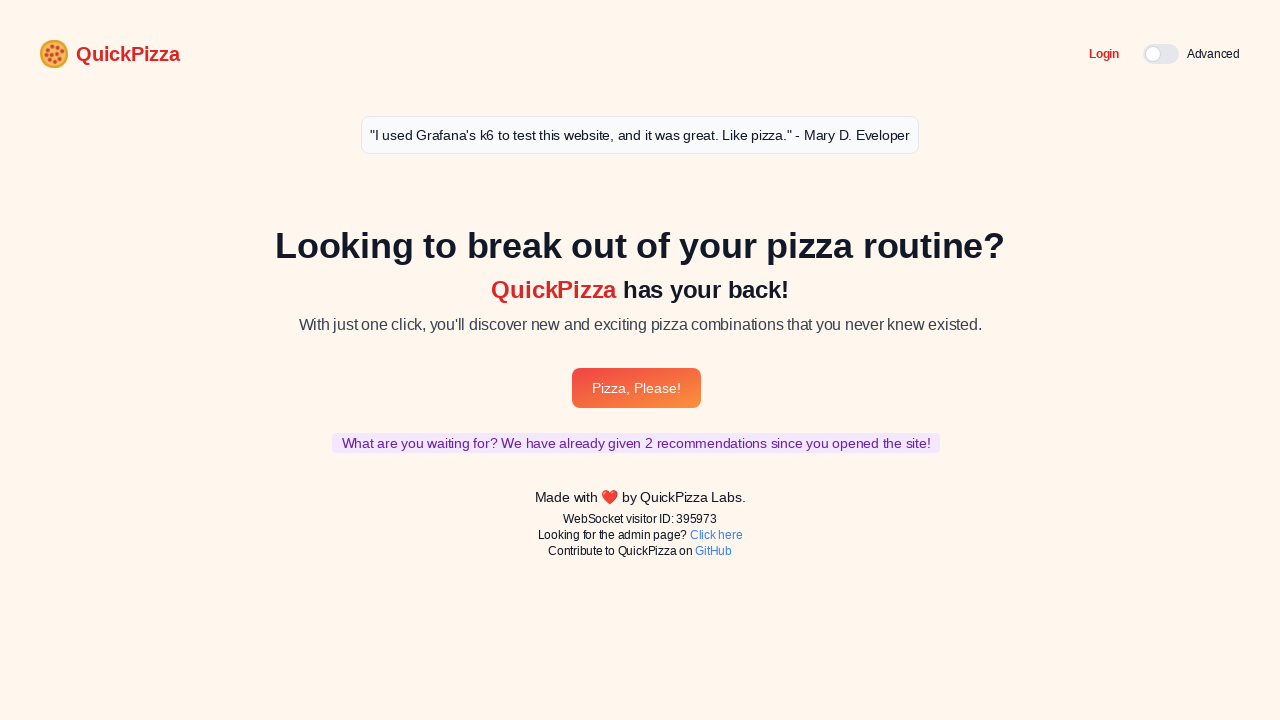